Tests clicking a blue button with dynamic class attributes multiple times, handling the alert that appears after each click, and refreshing the page between clicks.

Starting URL: http://uitestingplayground.com/classattr

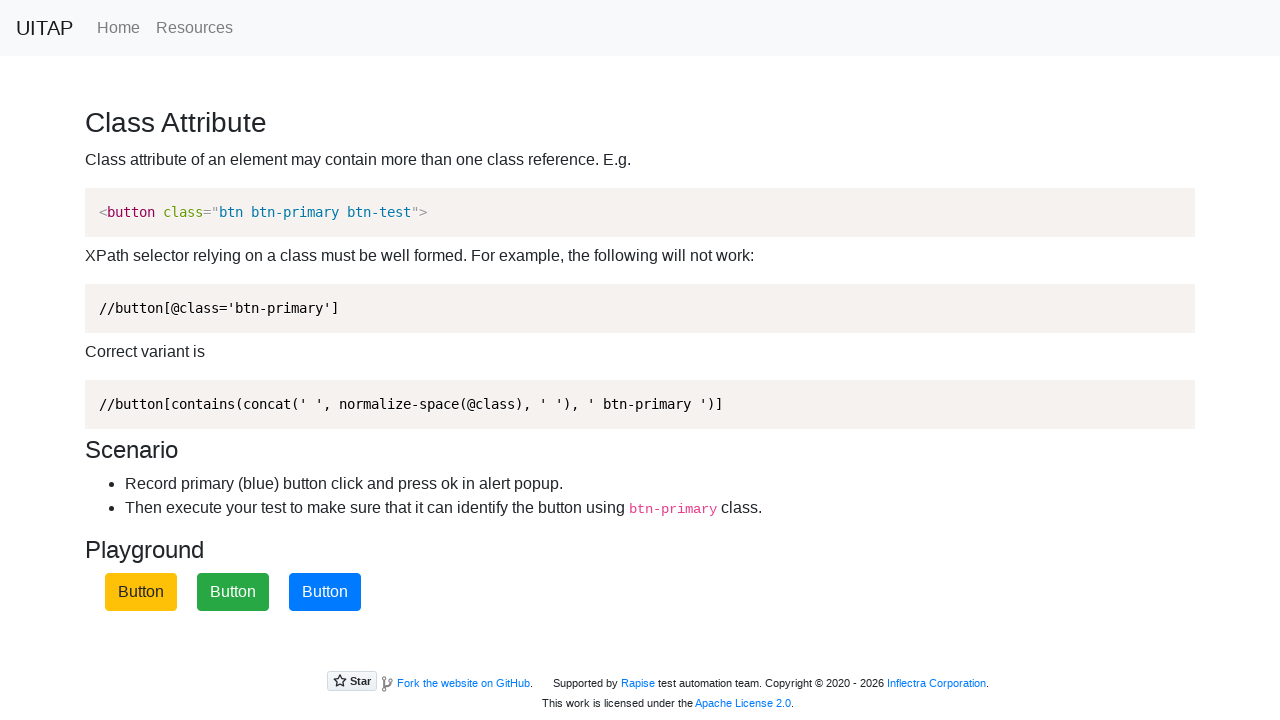

Clicked blue primary button (iteration 1 of 3) at (325, 592) on .btn-primary
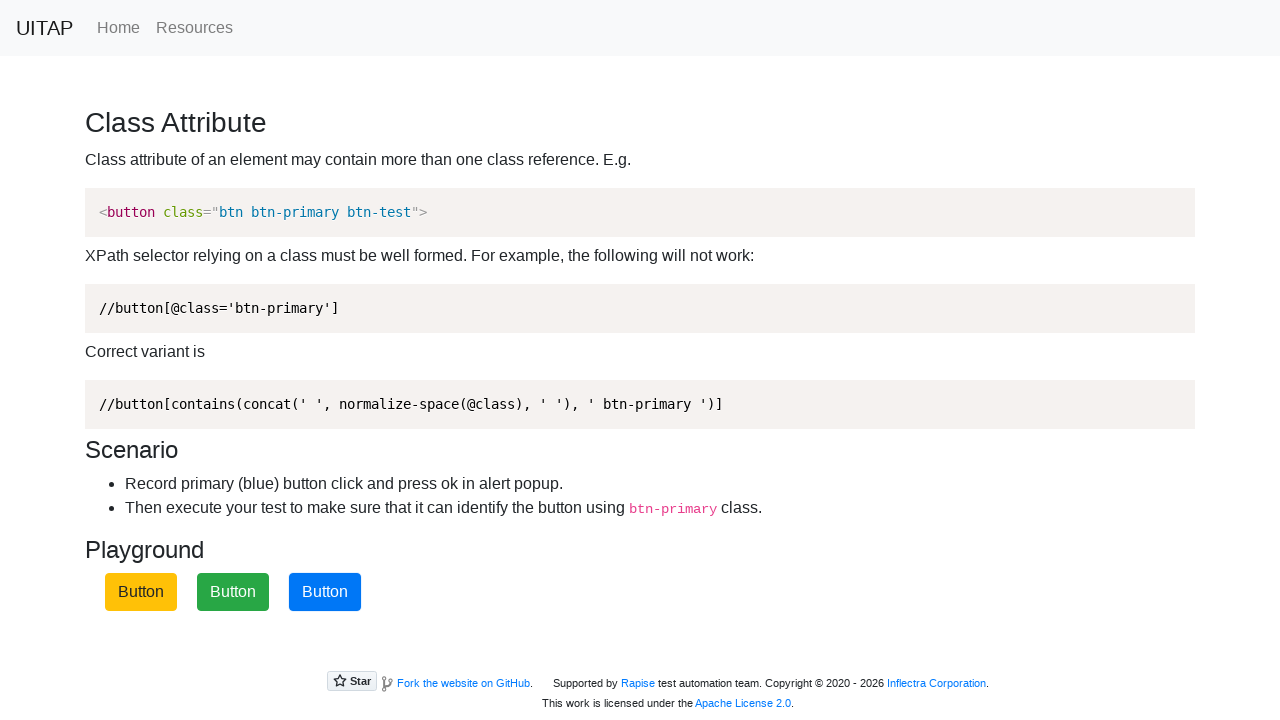

Set up dialog handler to dismiss alert
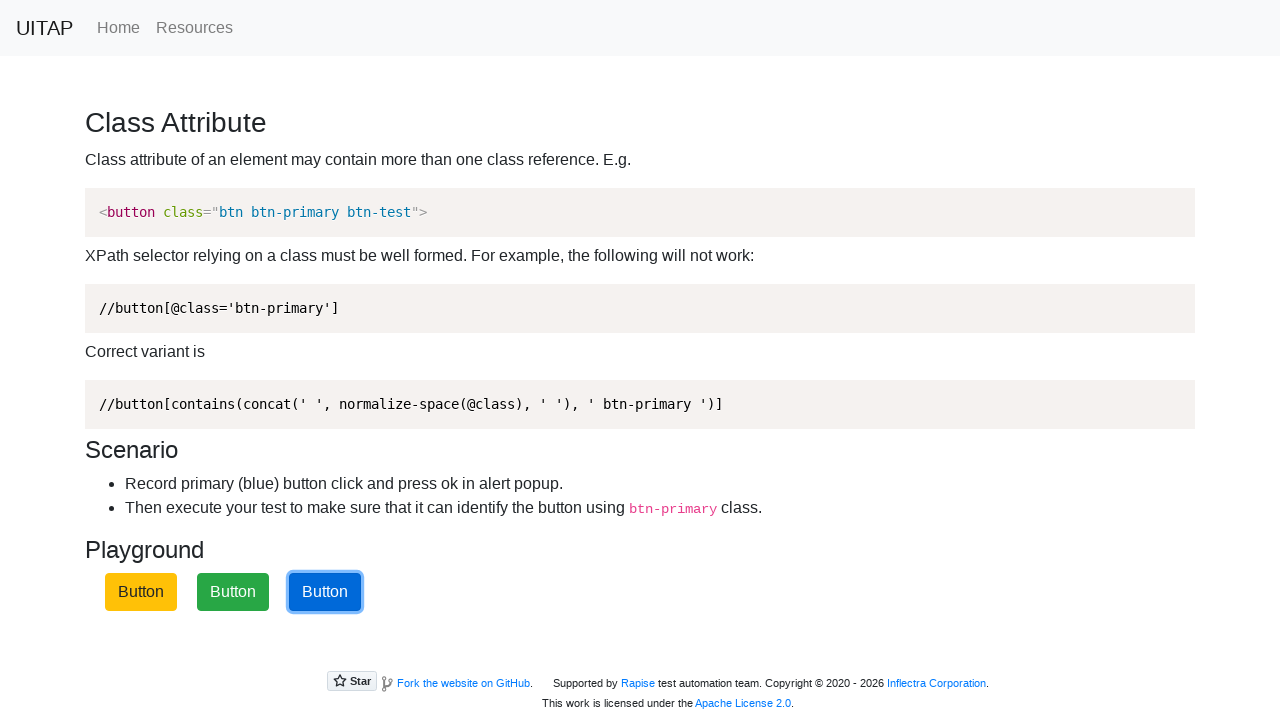

Waited 1 second for alert to be dismissed
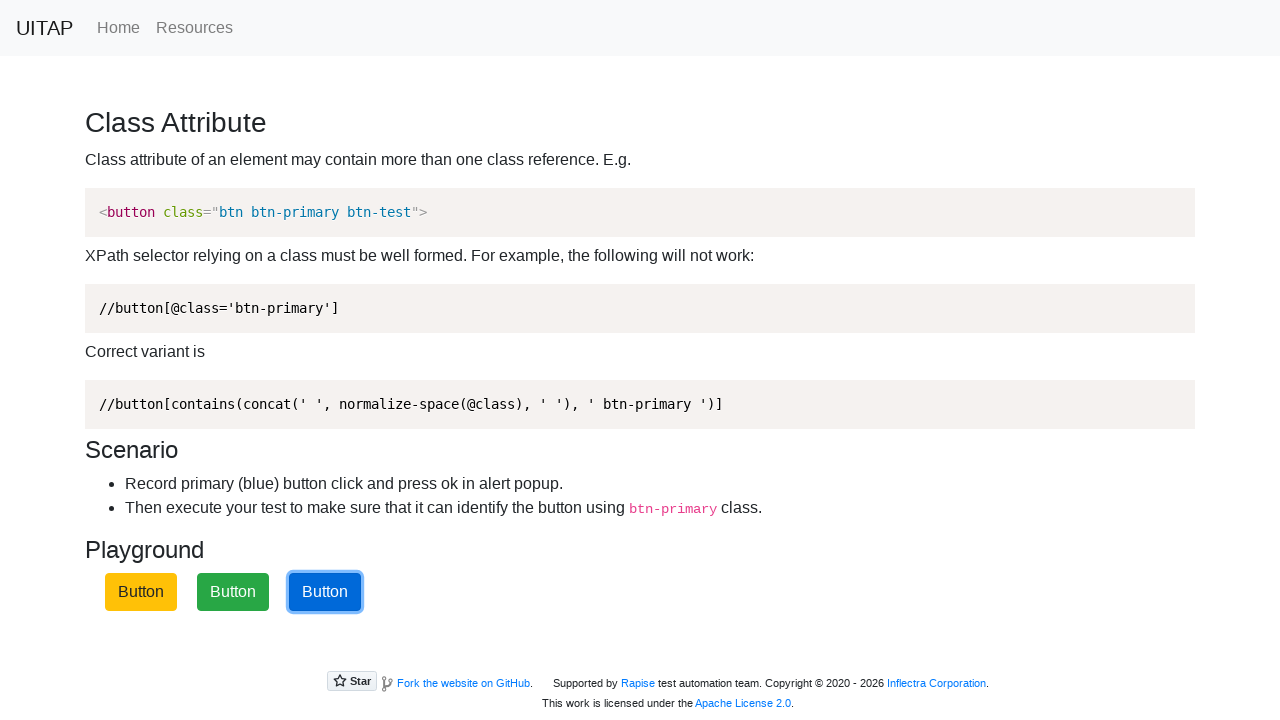

Refreshed page to reset for next iteration
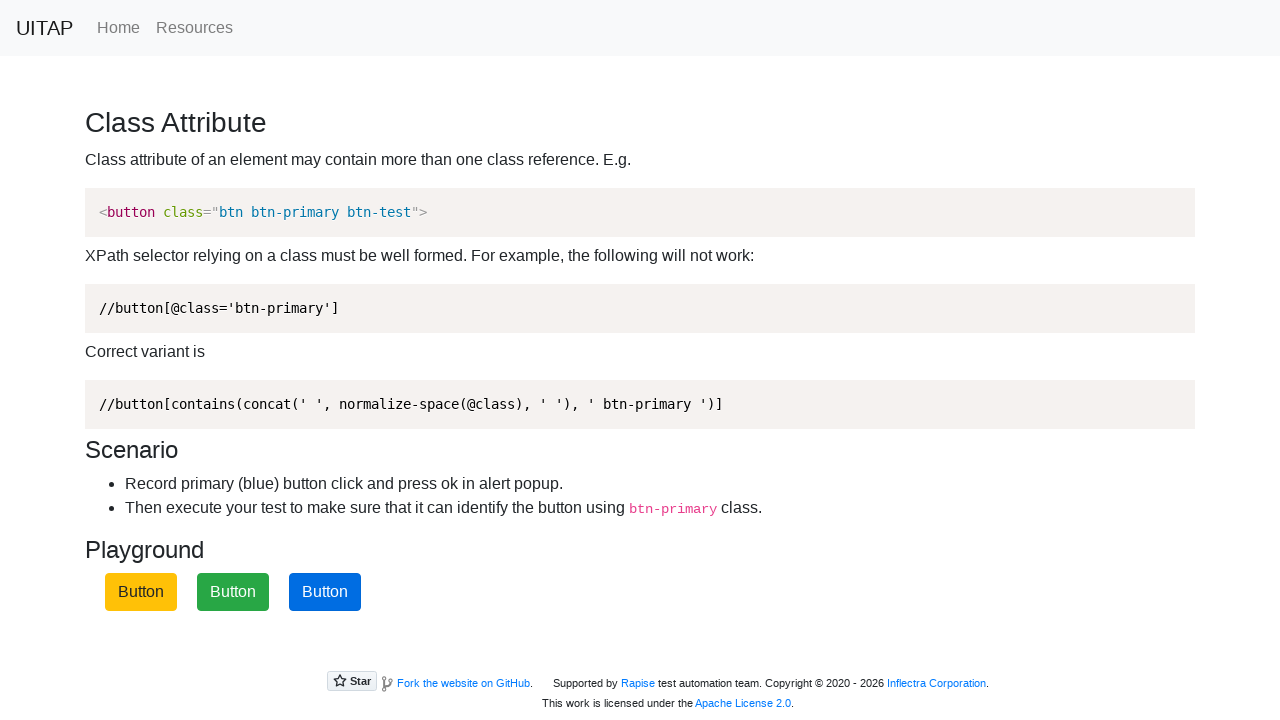

Clicked blue primary button (iteration 2 of 3) at (325, 592) on .btn-primary
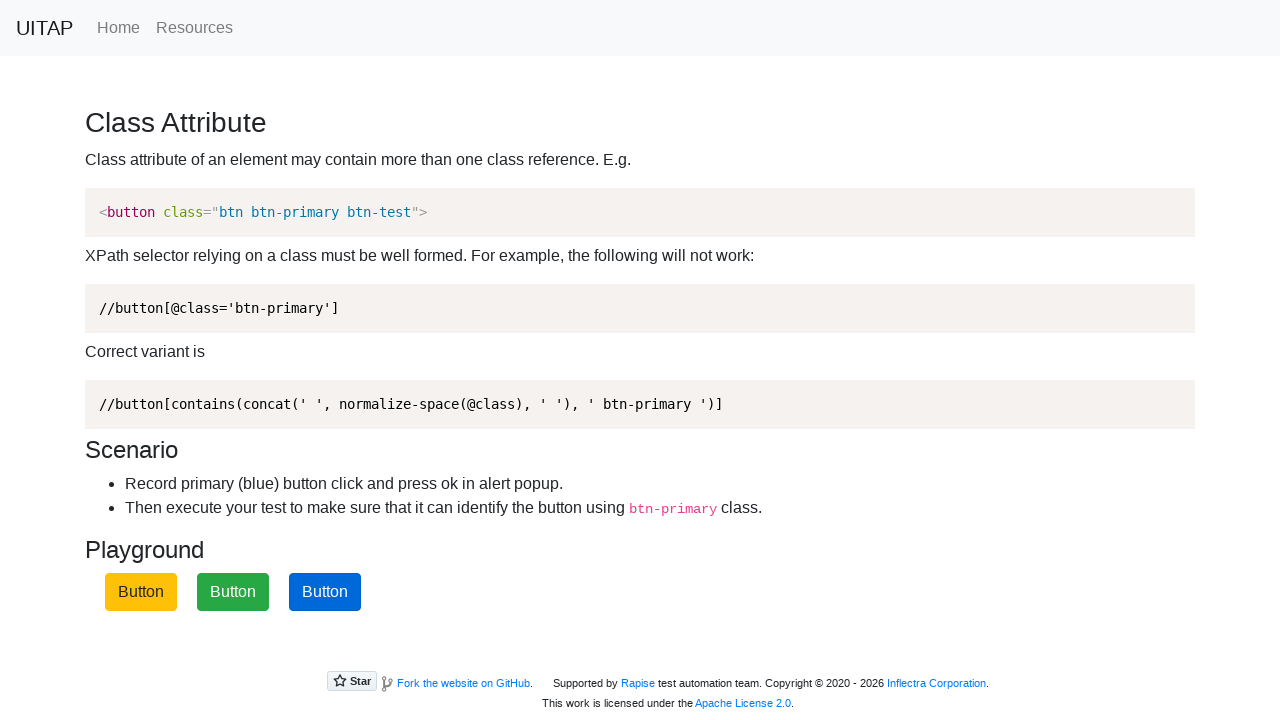

Set up dialog handler to dismiss alert
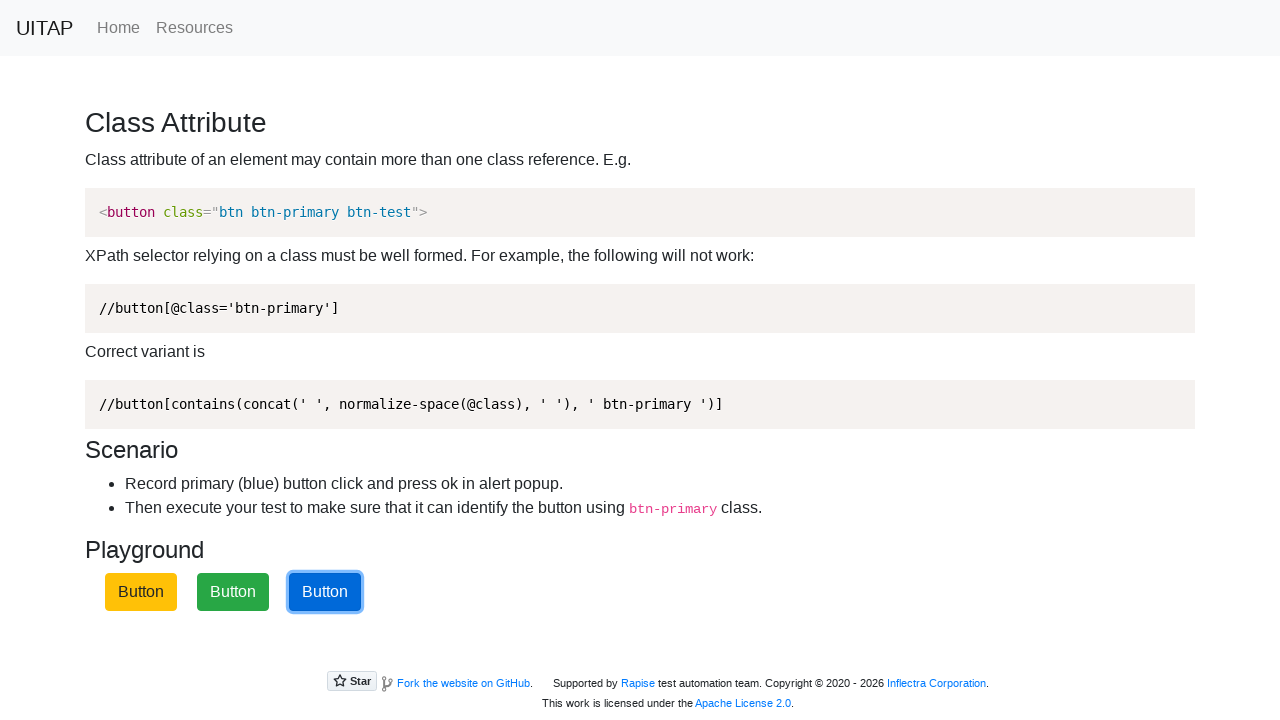

Waited 1 second for alert to be dismissed
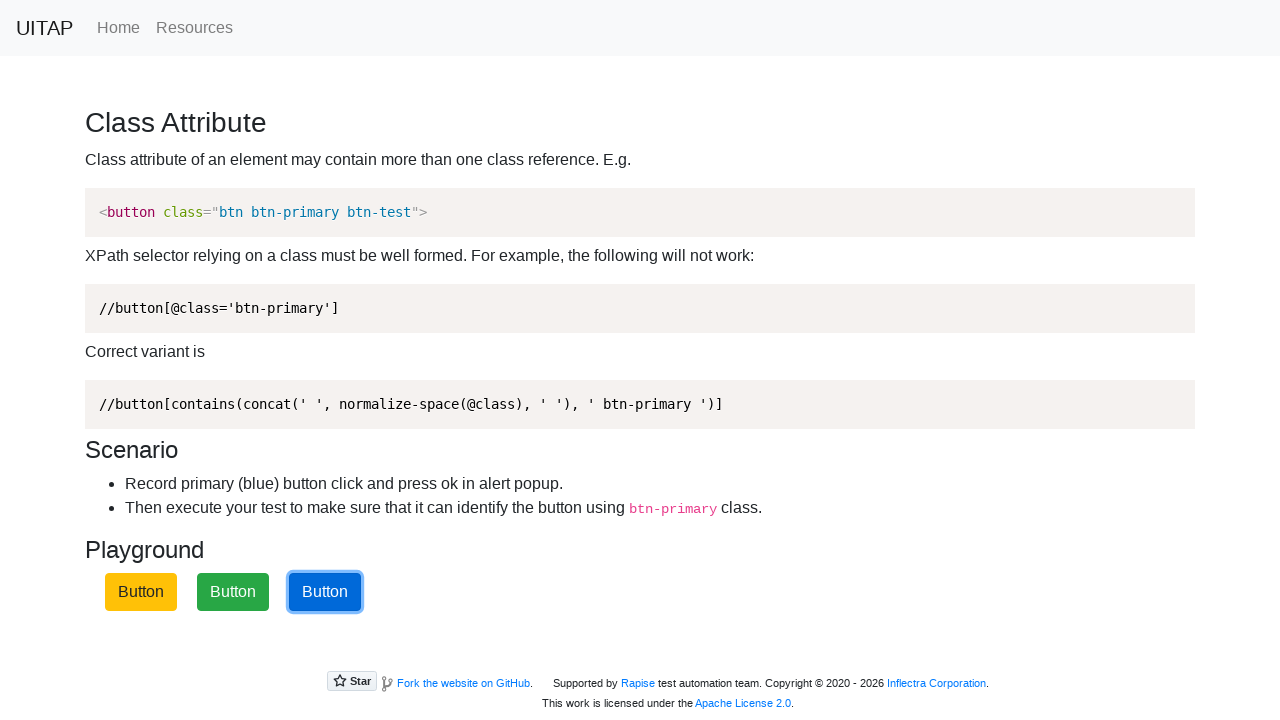

Refreshed page to reset for next iteration
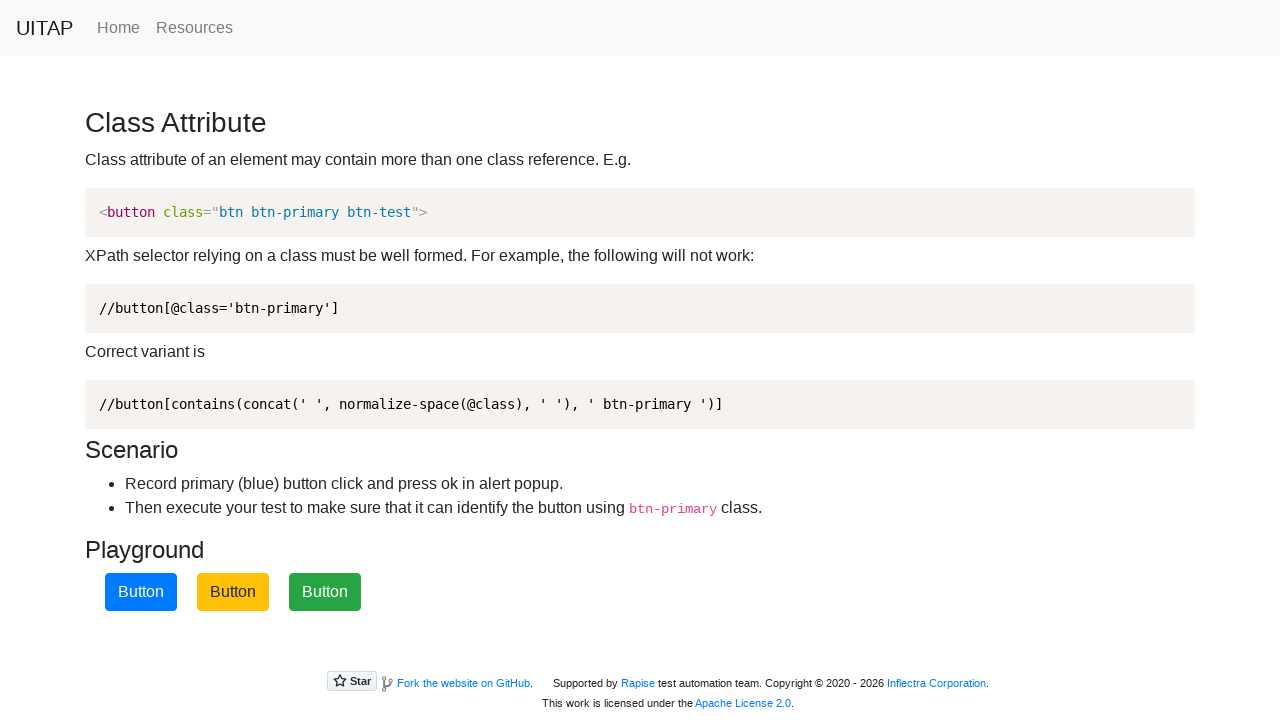

Clicked blue primary button (iteration 3 of 3) at (141, 592) on .btn-primary
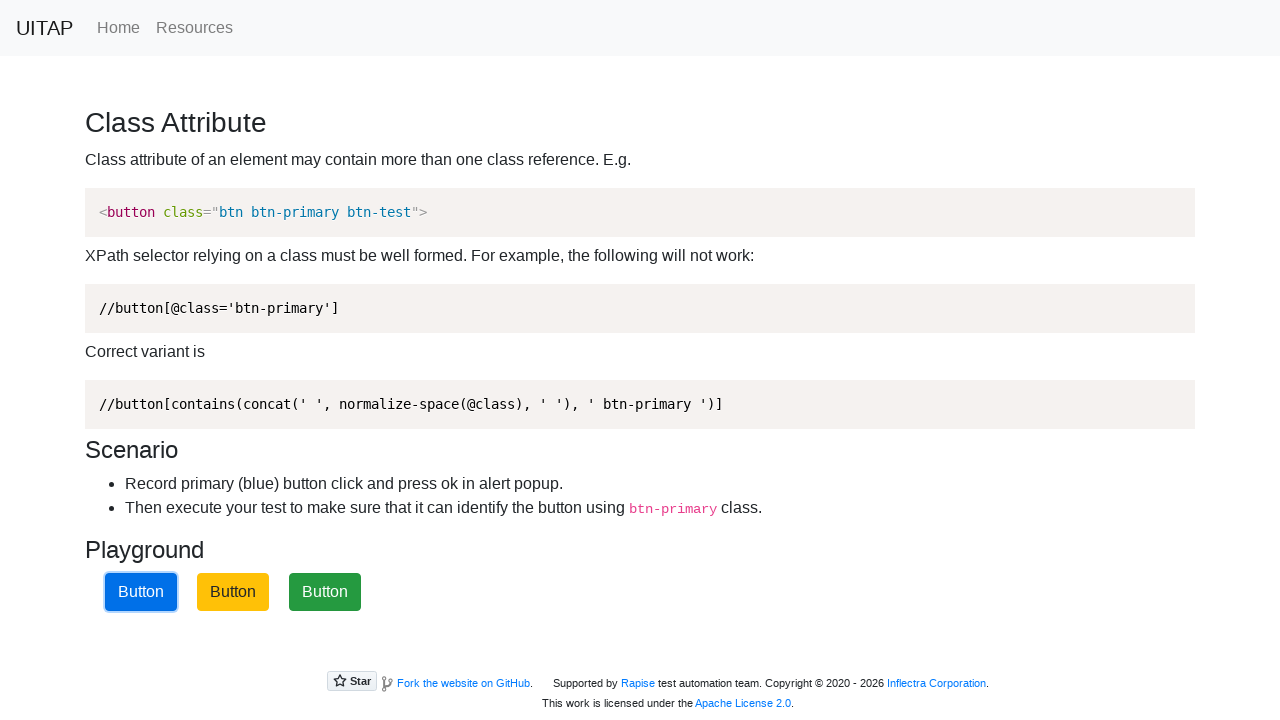

Set up dialog handler to dismiss alert
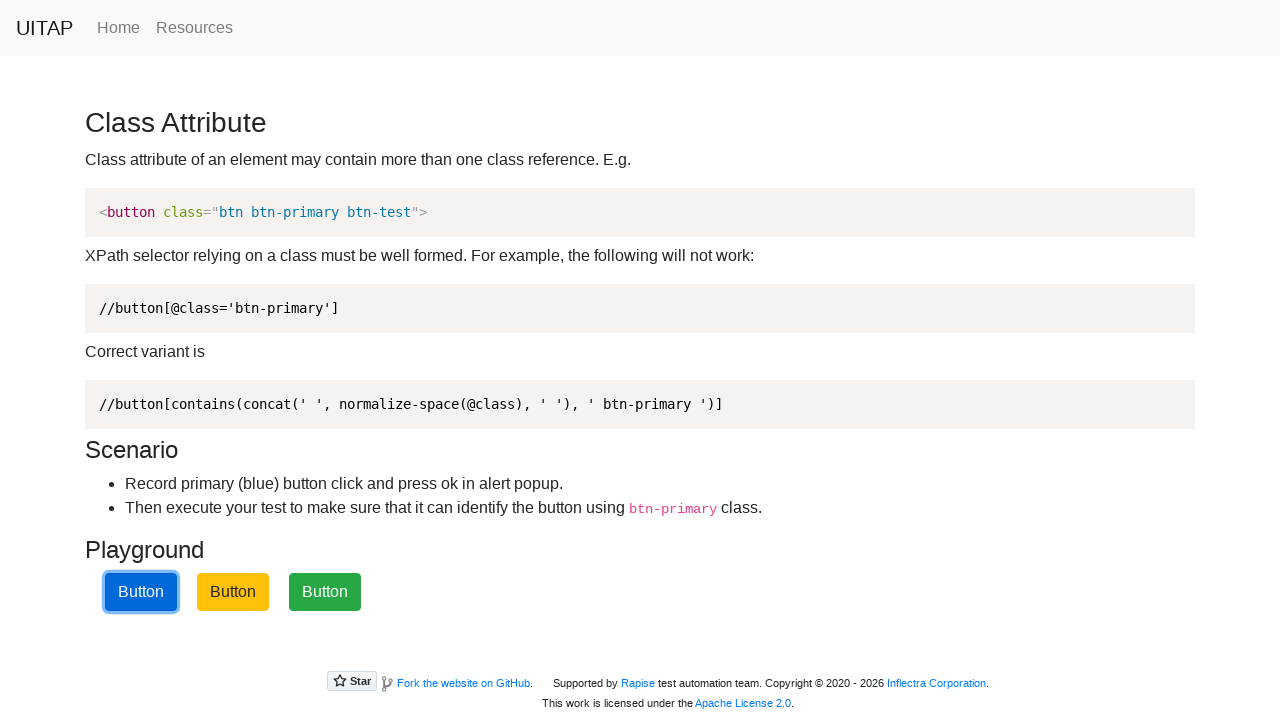

Waited 1 second for alert to be dismissed
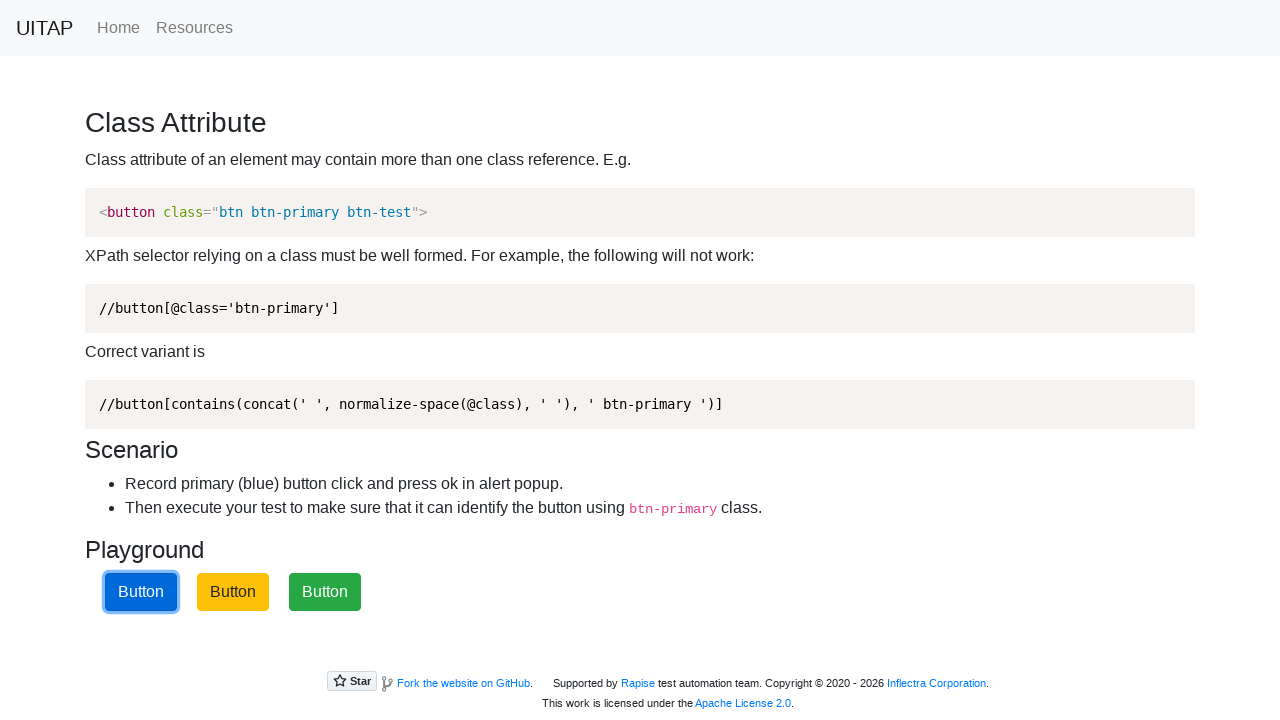

Refreshed page to reset for next iteration
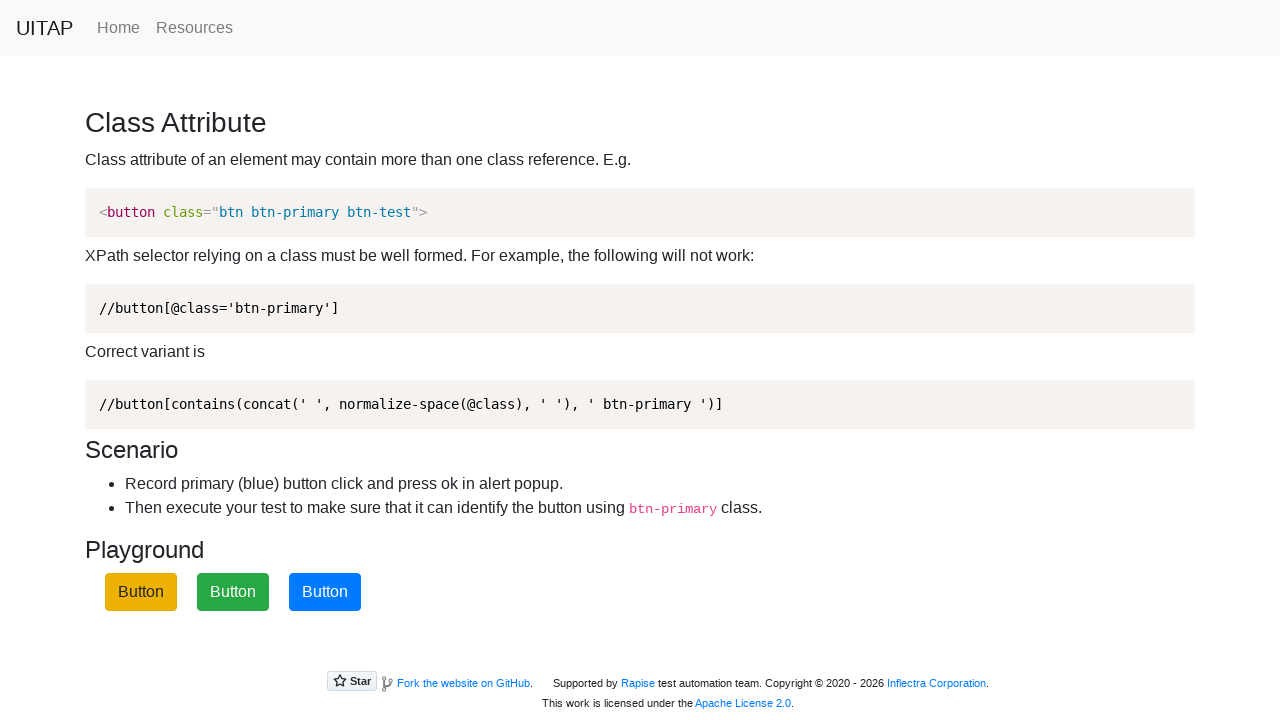

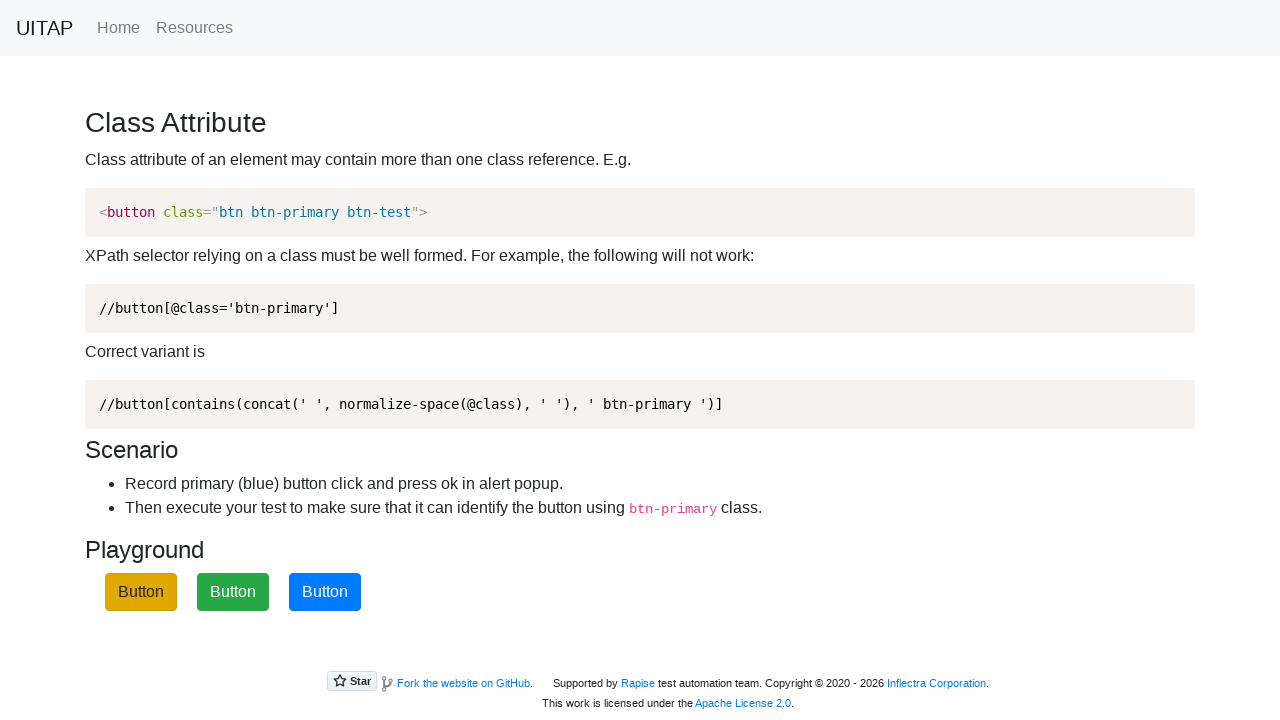